Tests dynamic control elements by clicking Remove button to verify "It's gone!" message appears, then clicking Add button to verify "It's back!" message appears

Starting URL: https://the-internet.herokuapp.com/dynamic_controls

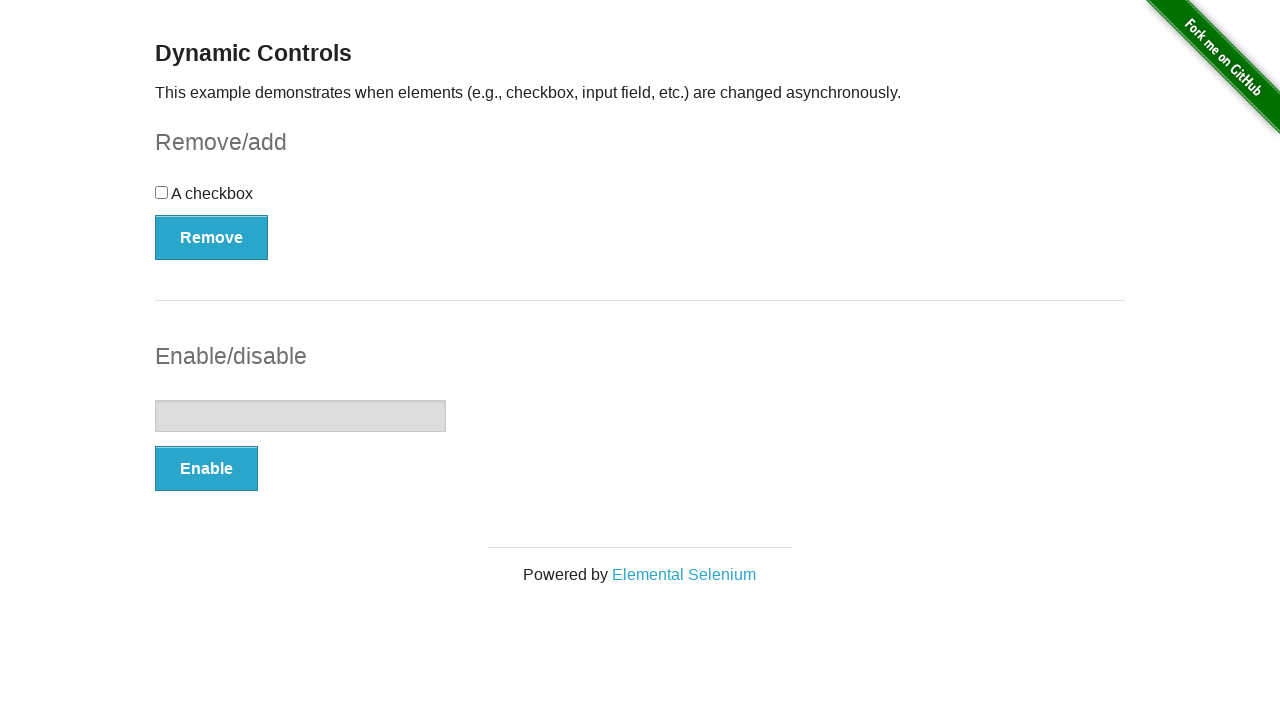

Clicked Remove button to delete dynamic control element at (212, 237) on button:has-text('Remove')
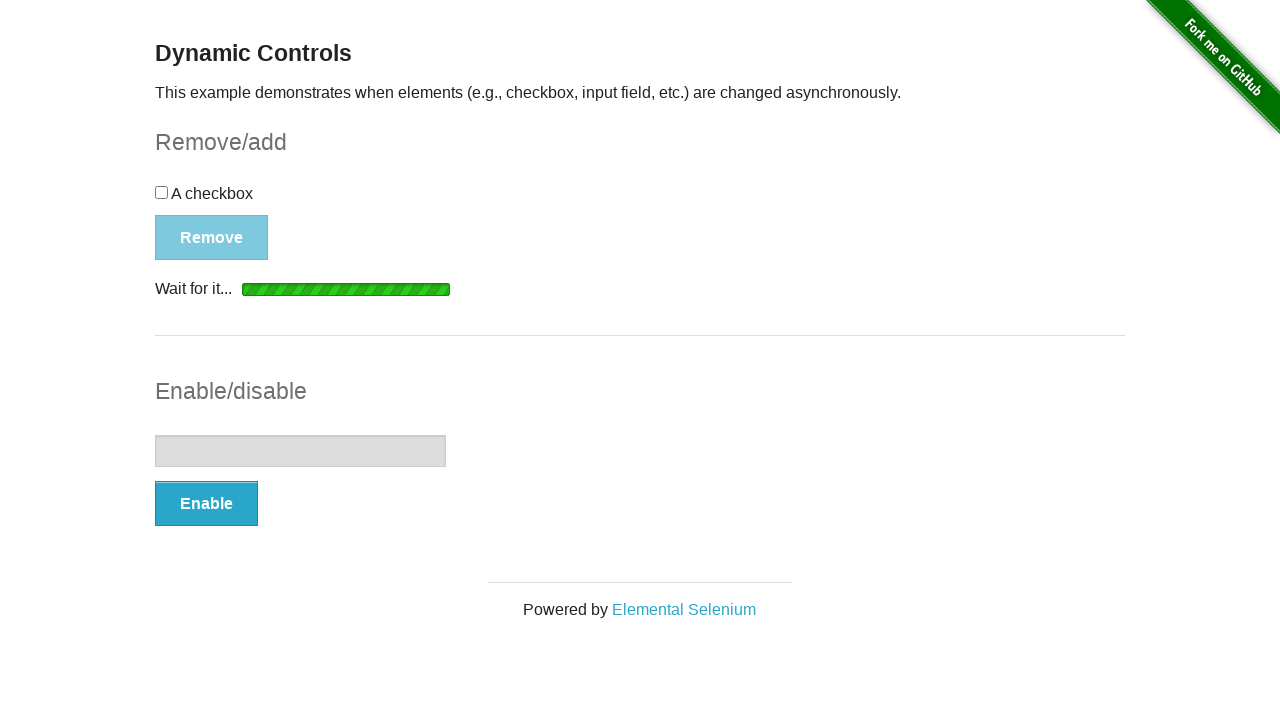

Verified 'It's gone!' message appeared after removing element
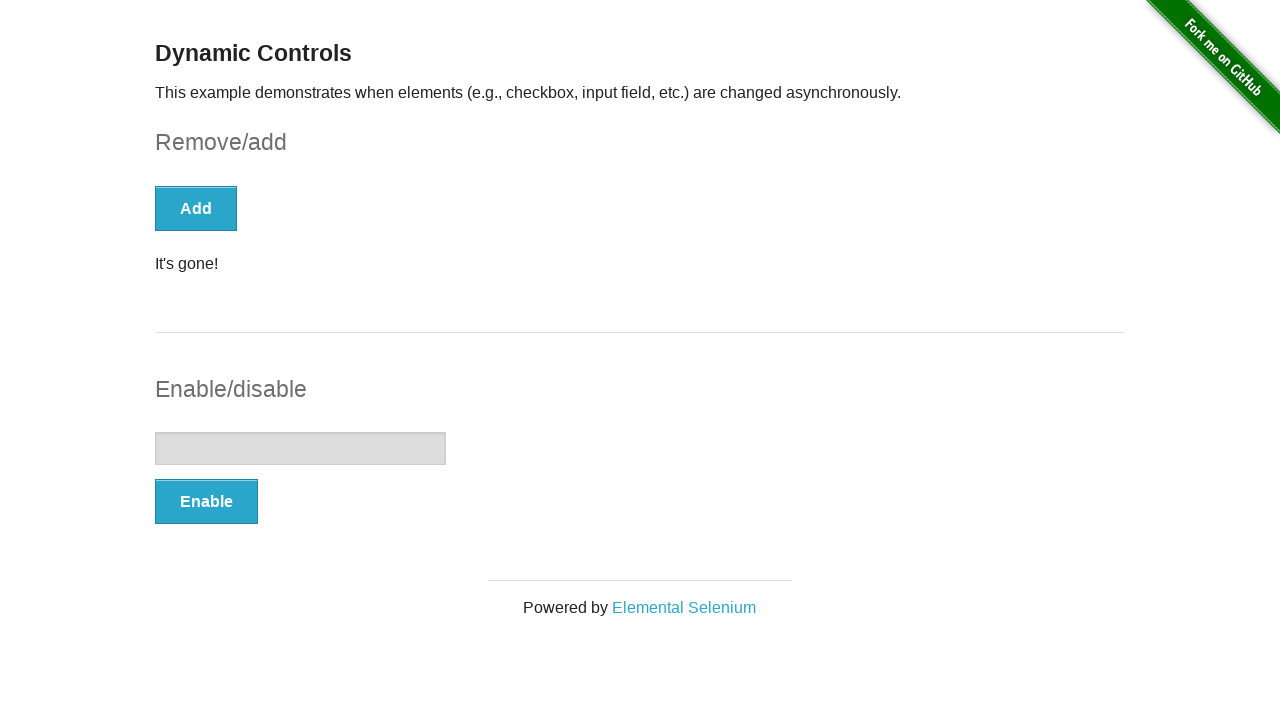

Clicked Add button to restore dynamic control element at (196, 208) on button:has-text('Add')
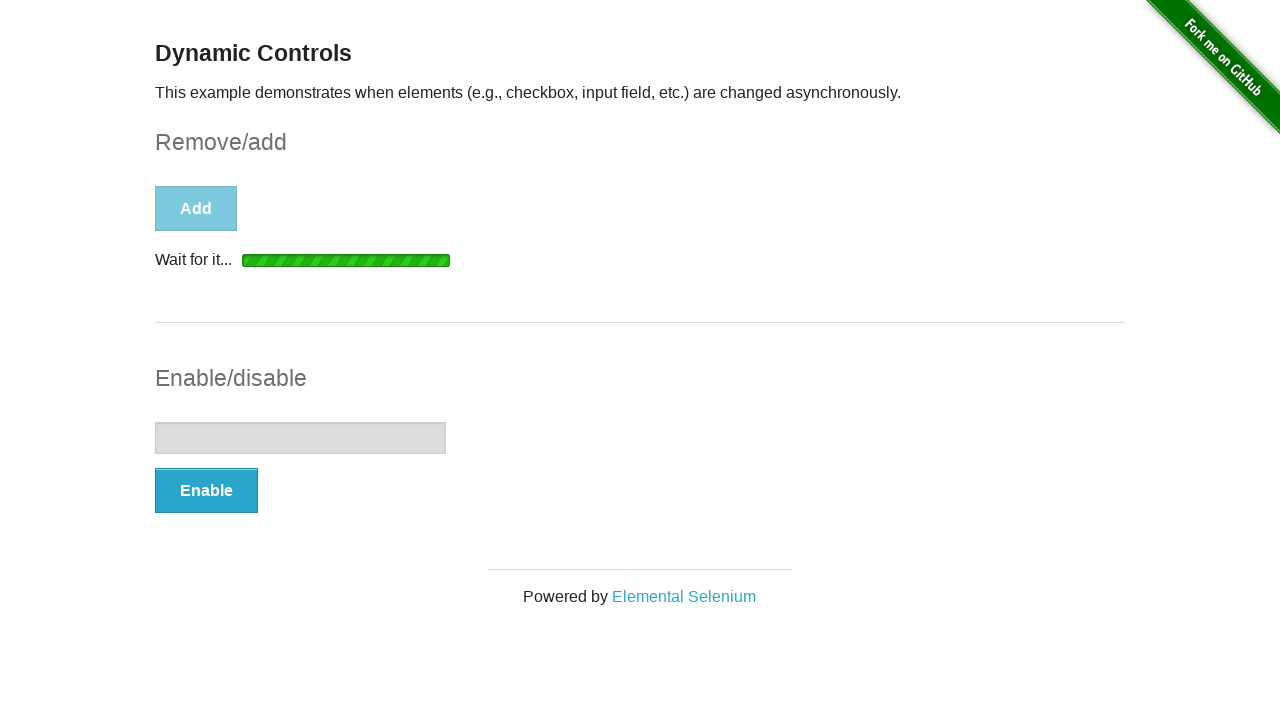

Verified 'It's back!' message appeared after adding element
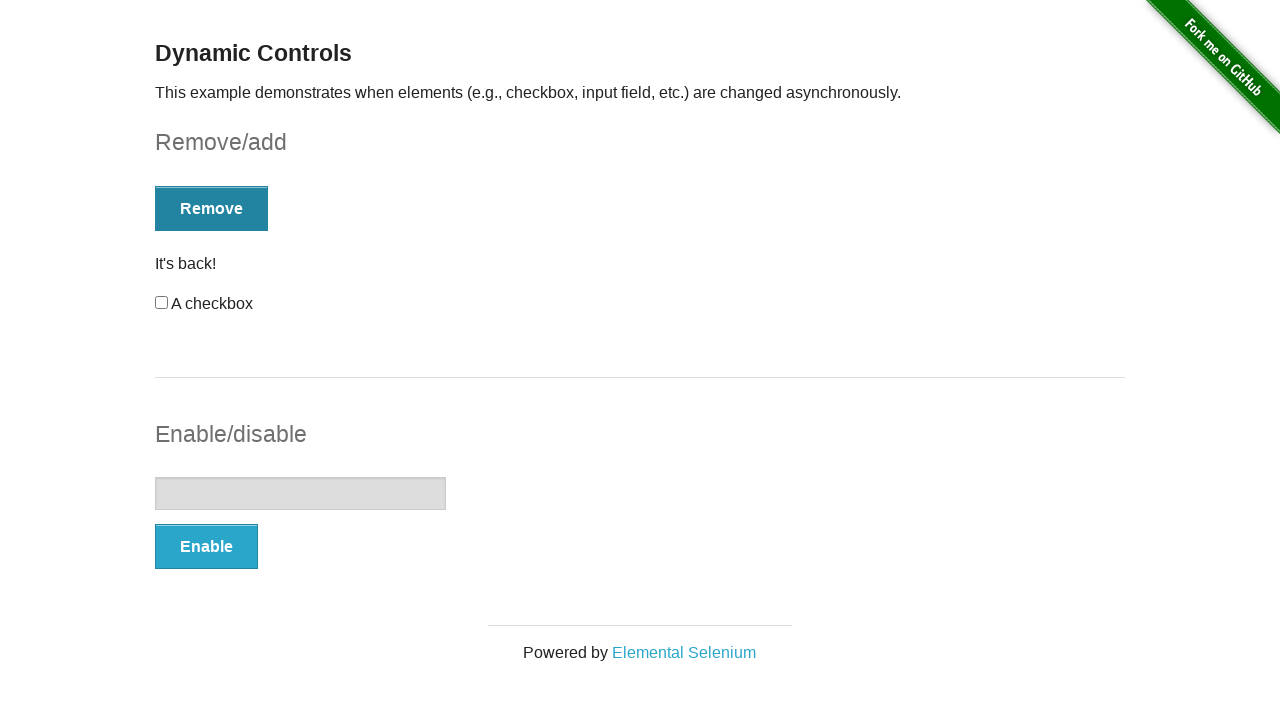

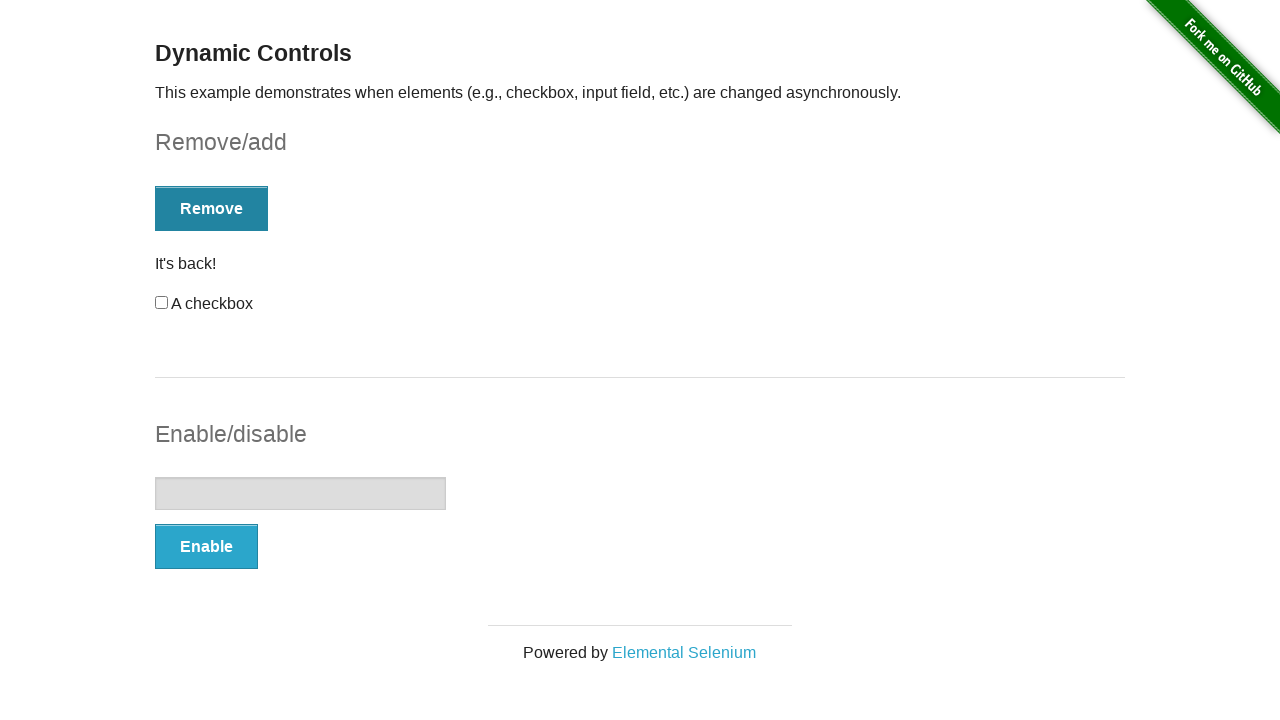